Tests navigation functionality on the Elevetco website by clicking through Home, About, Solutions and Services, Careers, Partners, and Contact Us menu items

Starting URL: https://elevetco.com/

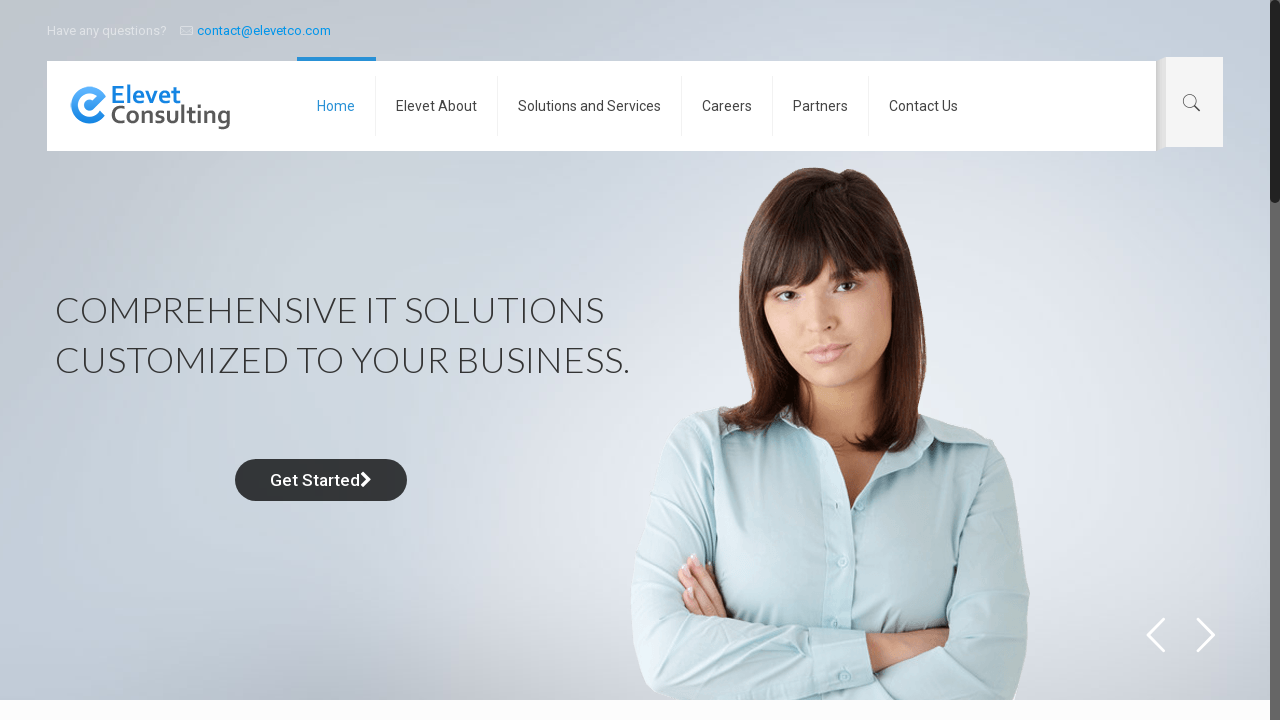

Clicked Home menu item at (336, 106) on xpath=//span[contains(text(),'Home')]
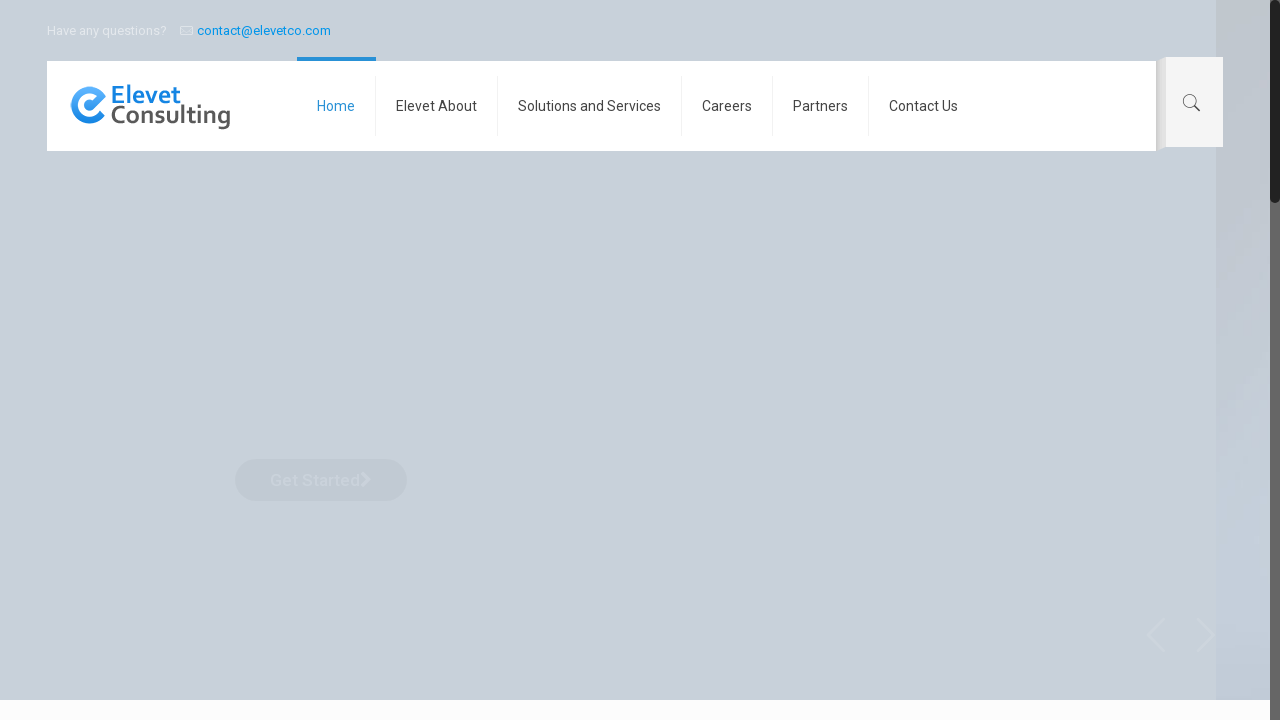

Clicked About menu item at (437, 106) on xpath=//span[contains(text(),'About')]
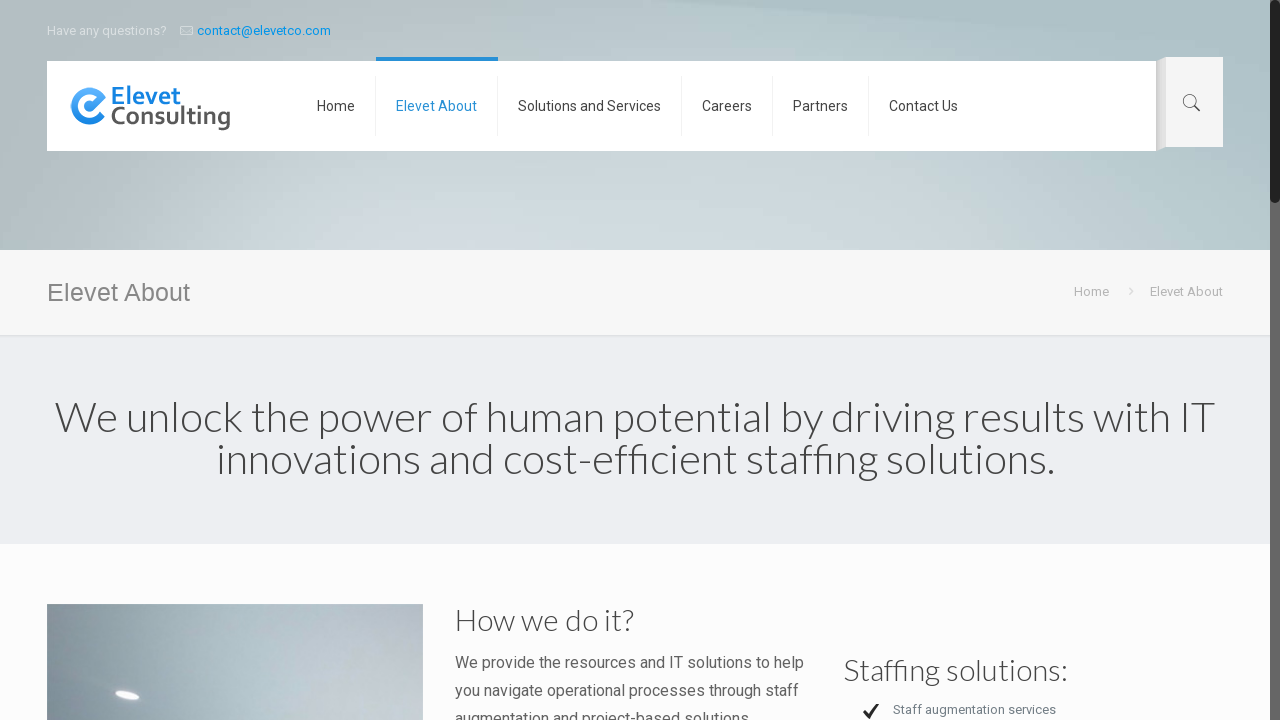

Clicked Solutions and Services menu item at (590, 106) on xpath=//span[contains(text(),'Solutions and Services')]
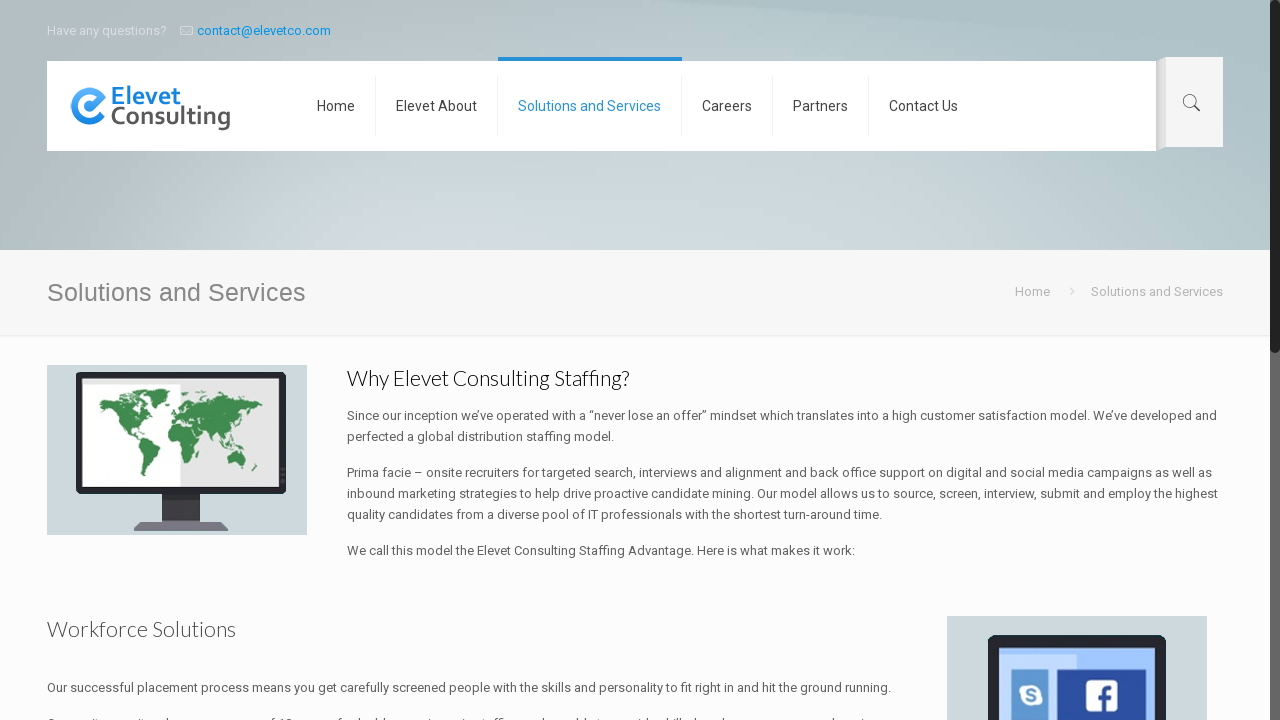

Clicked Careers menu item at (728, 106) on xpath=//span[contains(text(),'Careers')]
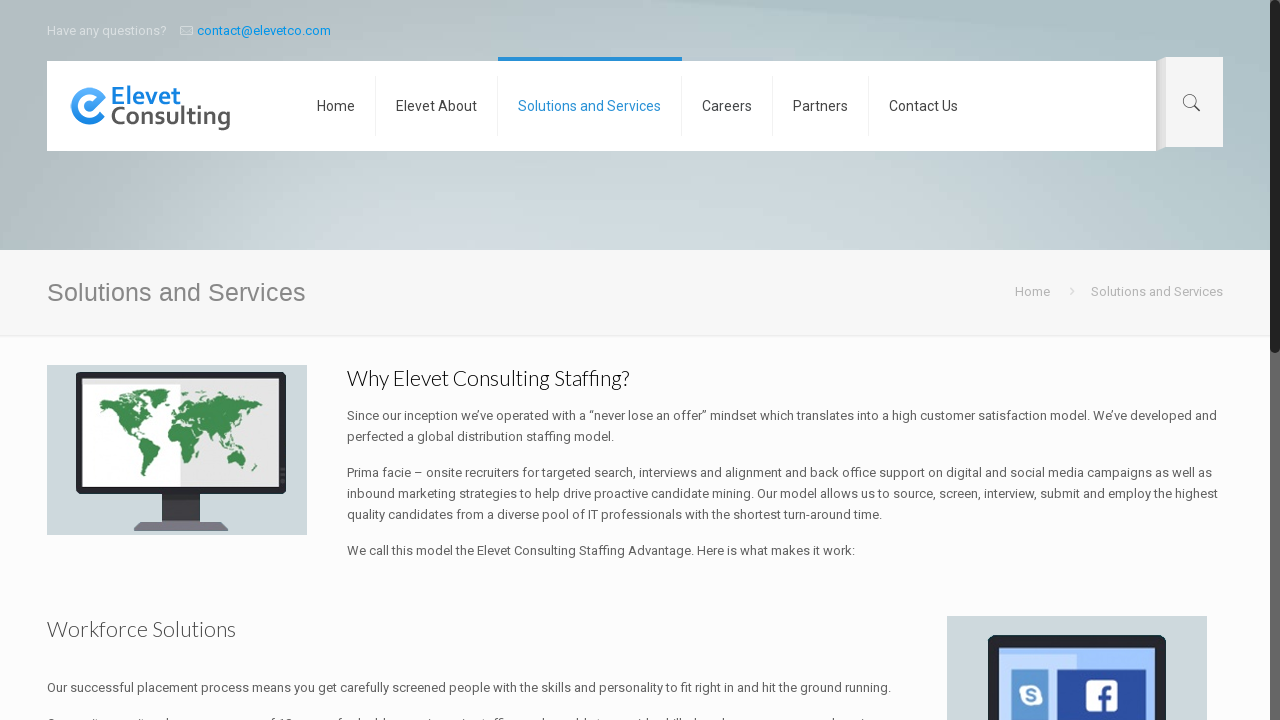

Clicked Partners menu item at (821, 106) on xpath=//span[contains(text(),'Partners')]
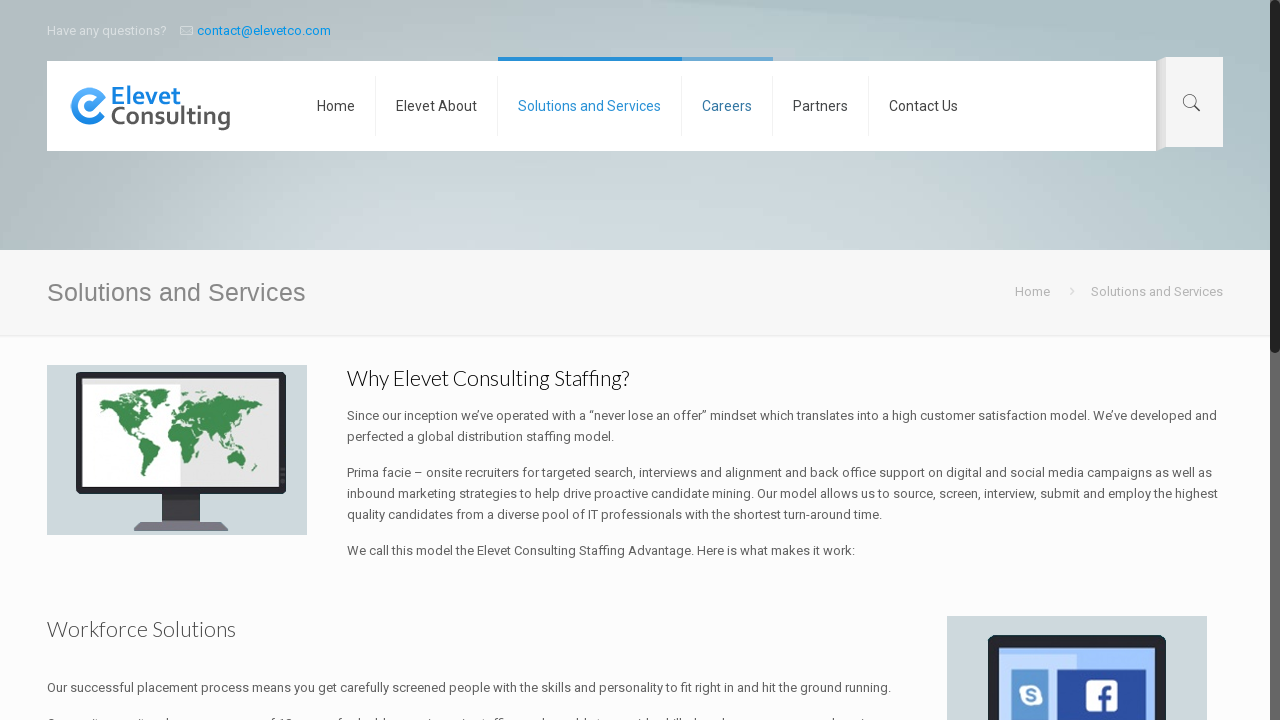

Clicked Contact Us menu item at (924, 106) on xpath=//span[contains(text(),'Contact Us')]
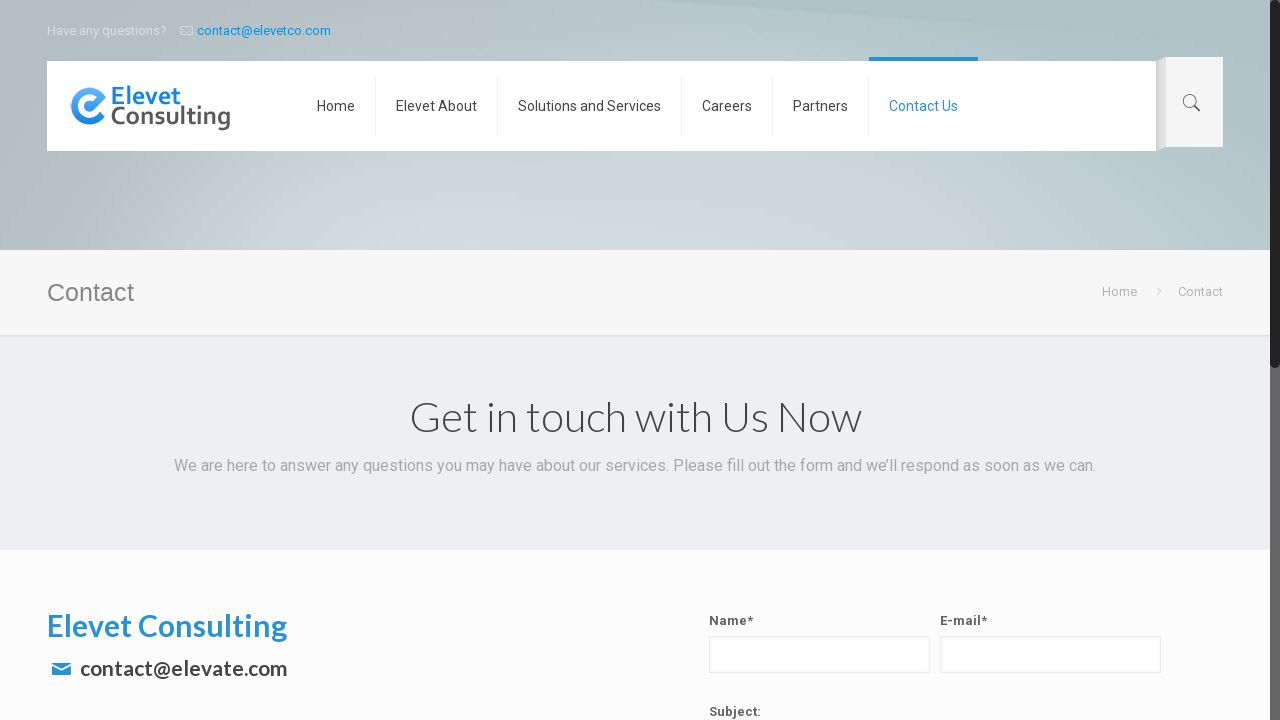

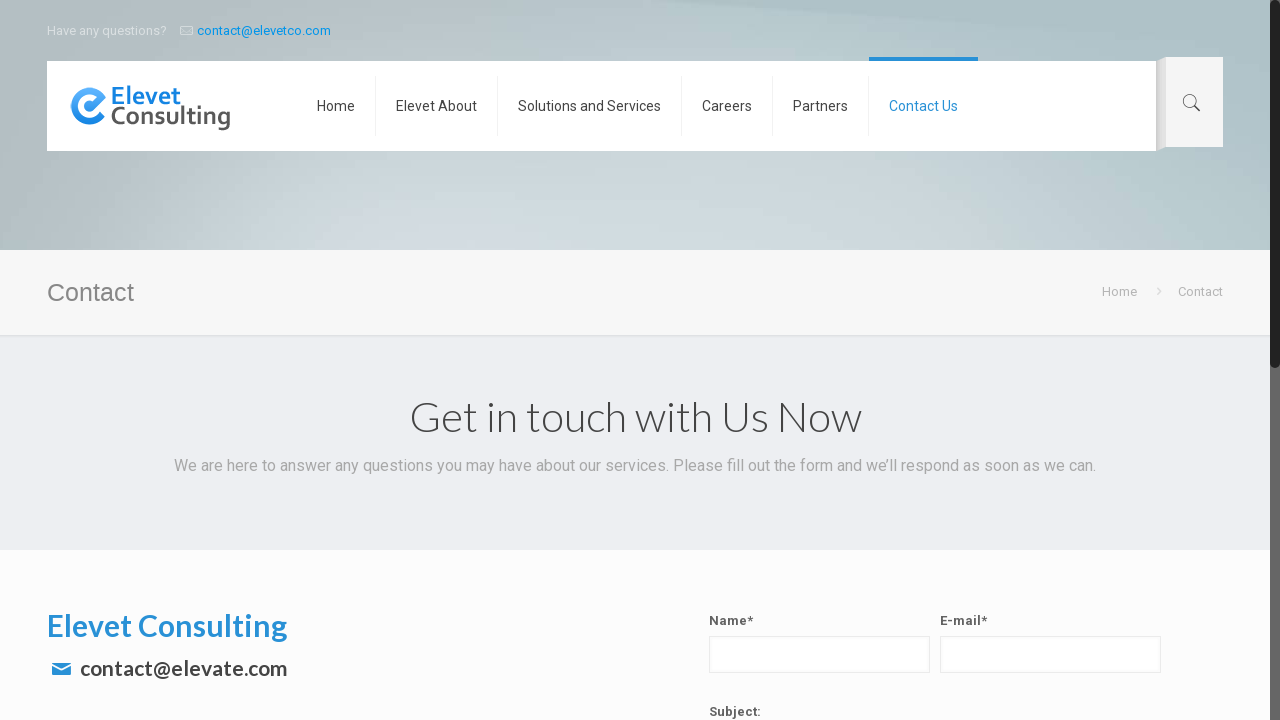